Navigates to a Mars NASA news page and waits for the news content to load, verifying that news articles are displayed.

Starting URL: https://data-class-mars.s3.amazonaws.com/Mars/index.html

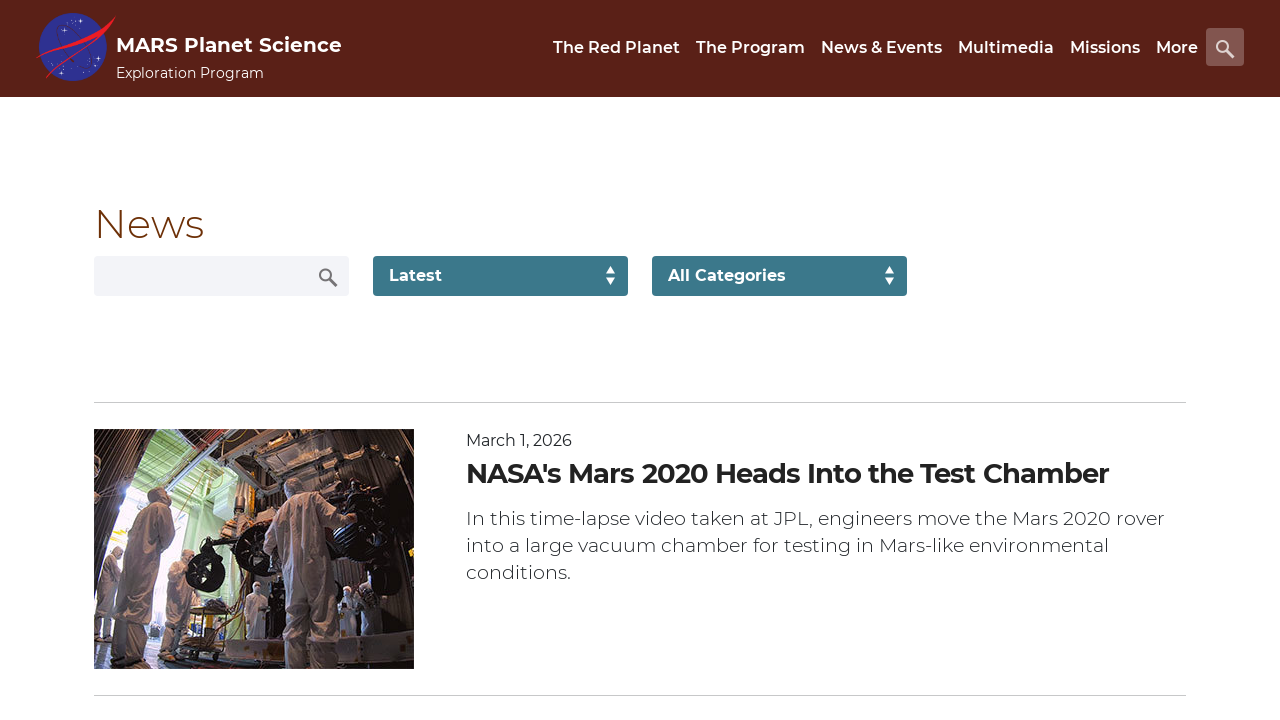

Navigated to Mars NASA news page
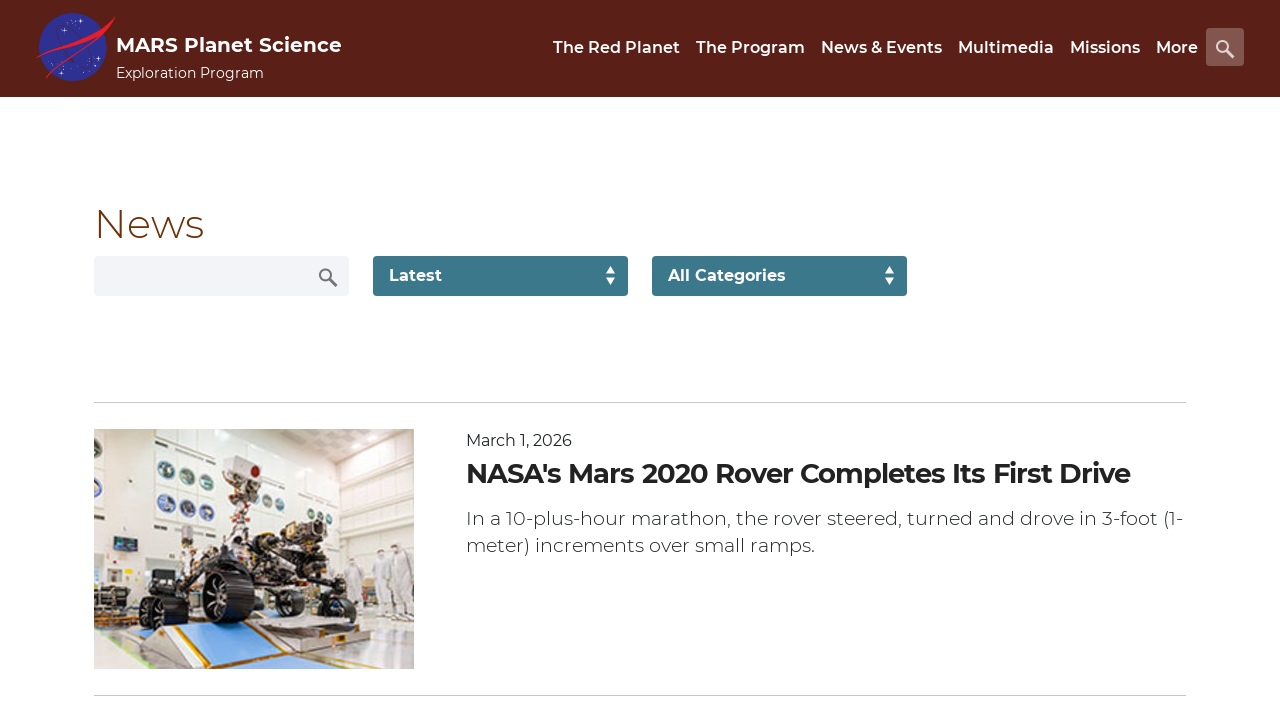

News list content loaded
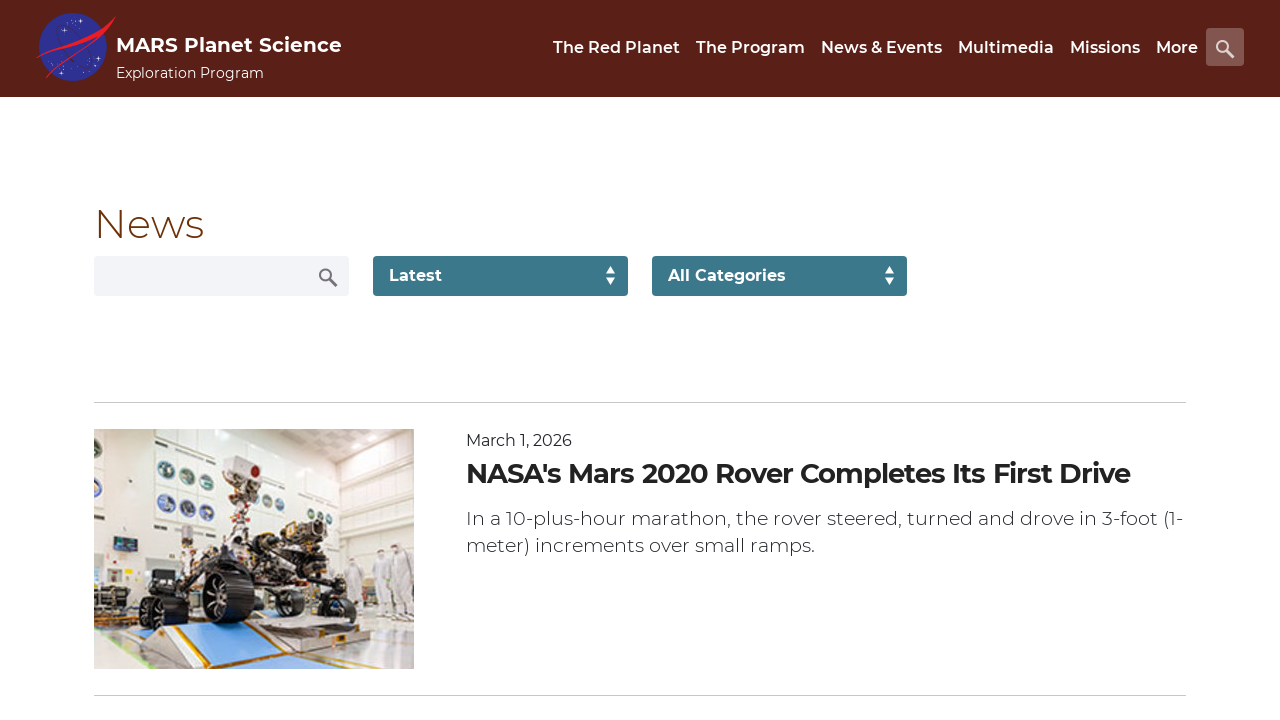

News title element is present
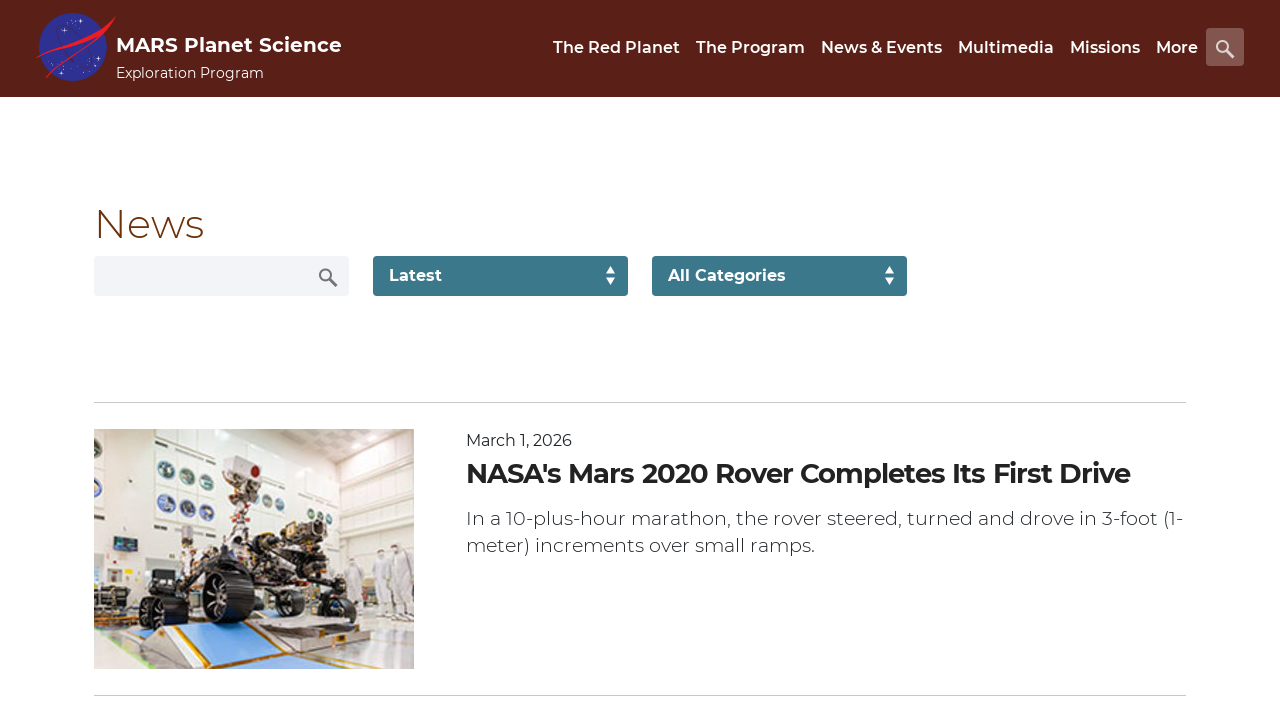

Article teaser body element is present
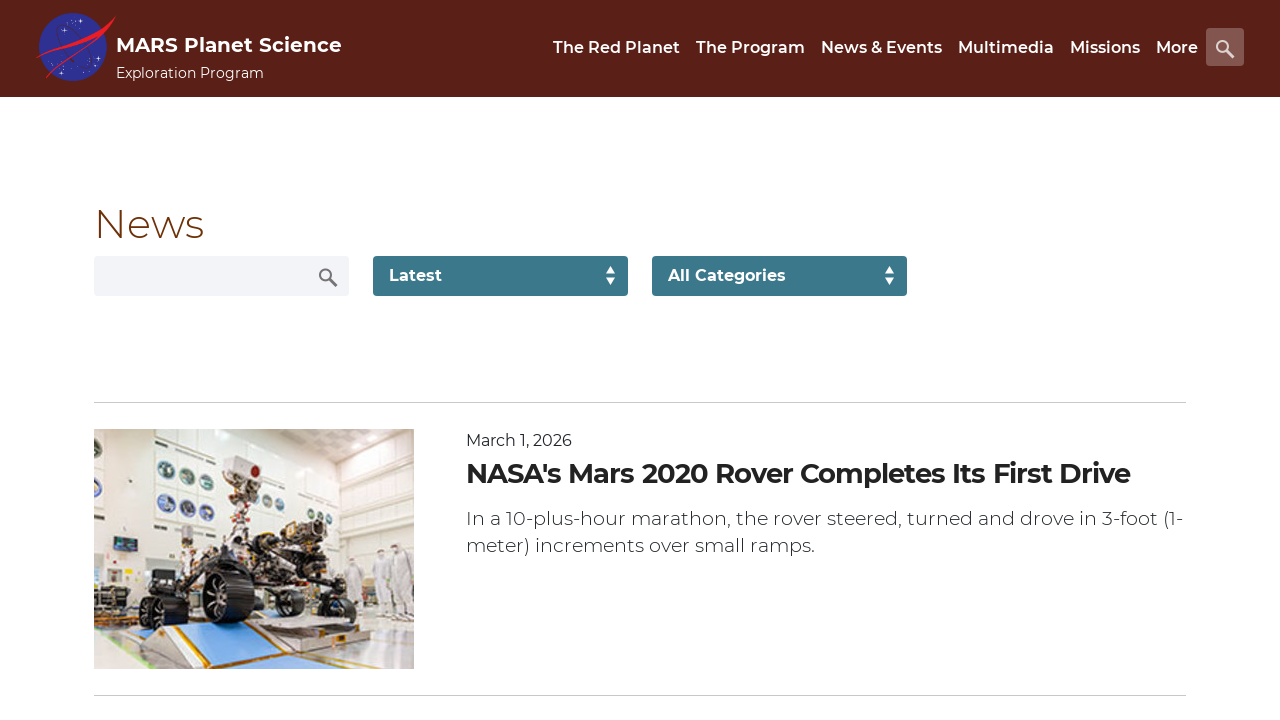

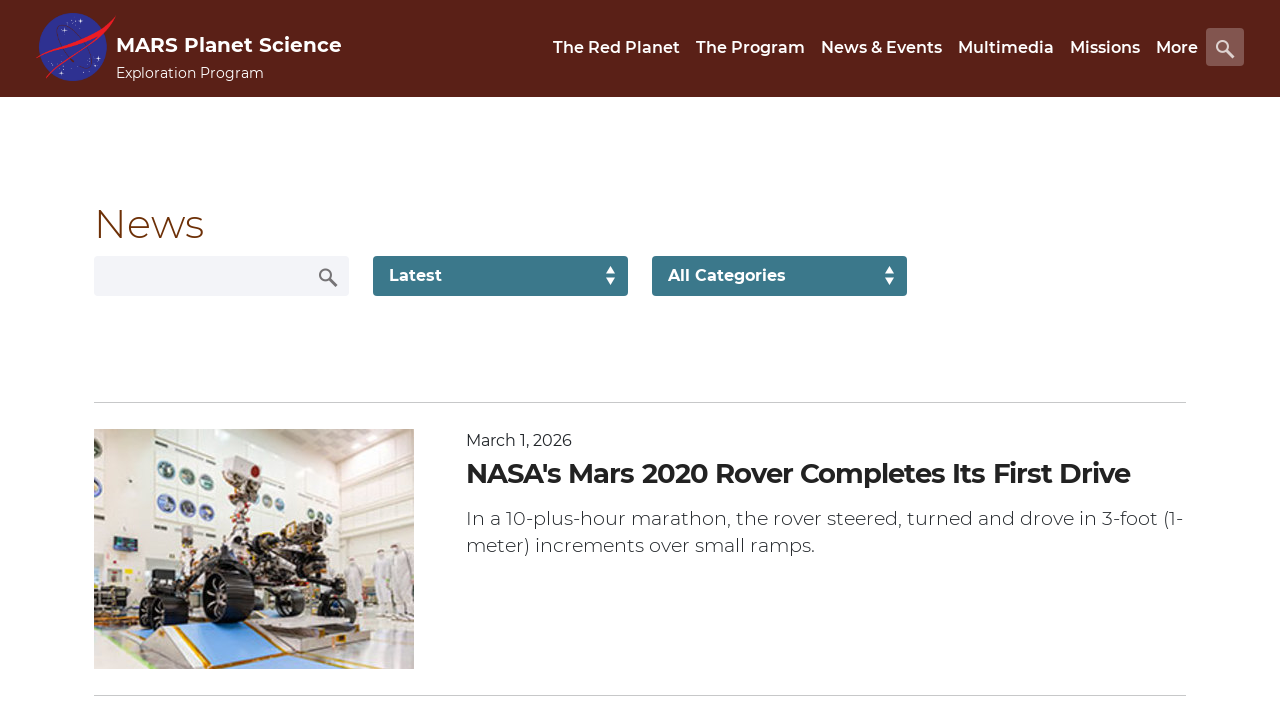